Tests file upload functionality on DemoQA by scrolling to the upload section and interacting with the file upload input element.

Starting URL: https://demoqa.com/upload-download

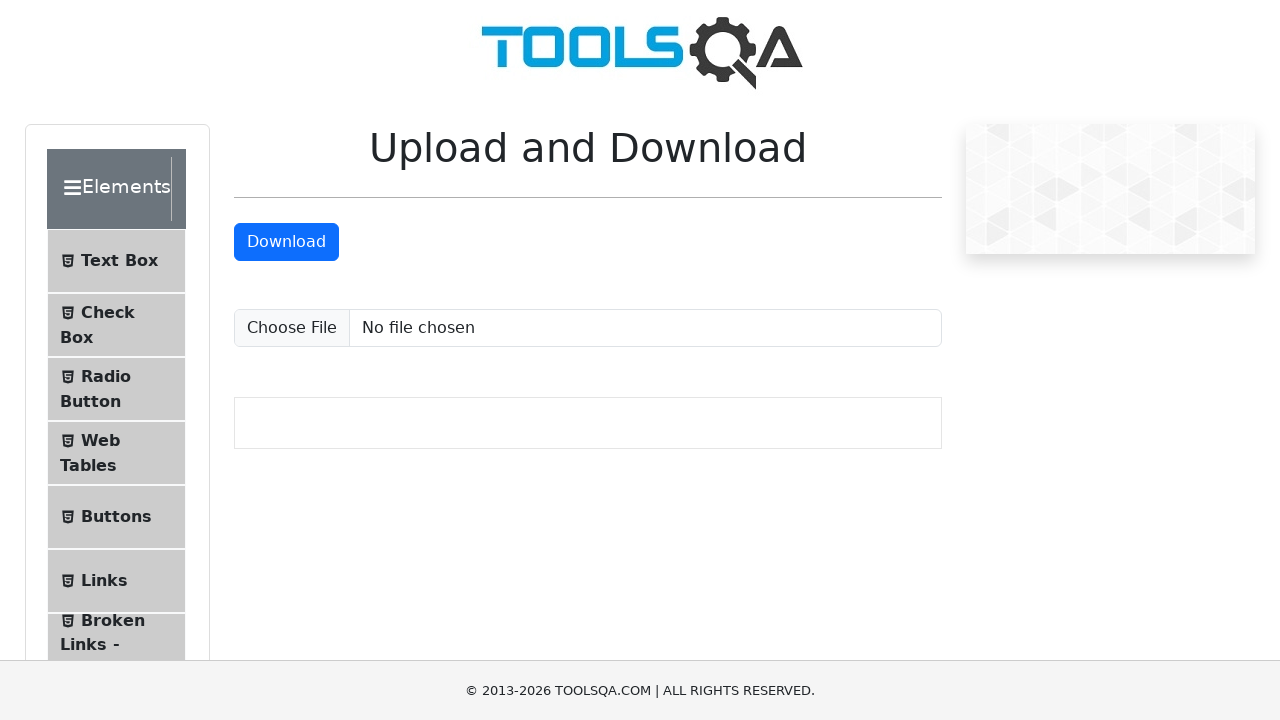

Scrolled down 200px to reveal upload element
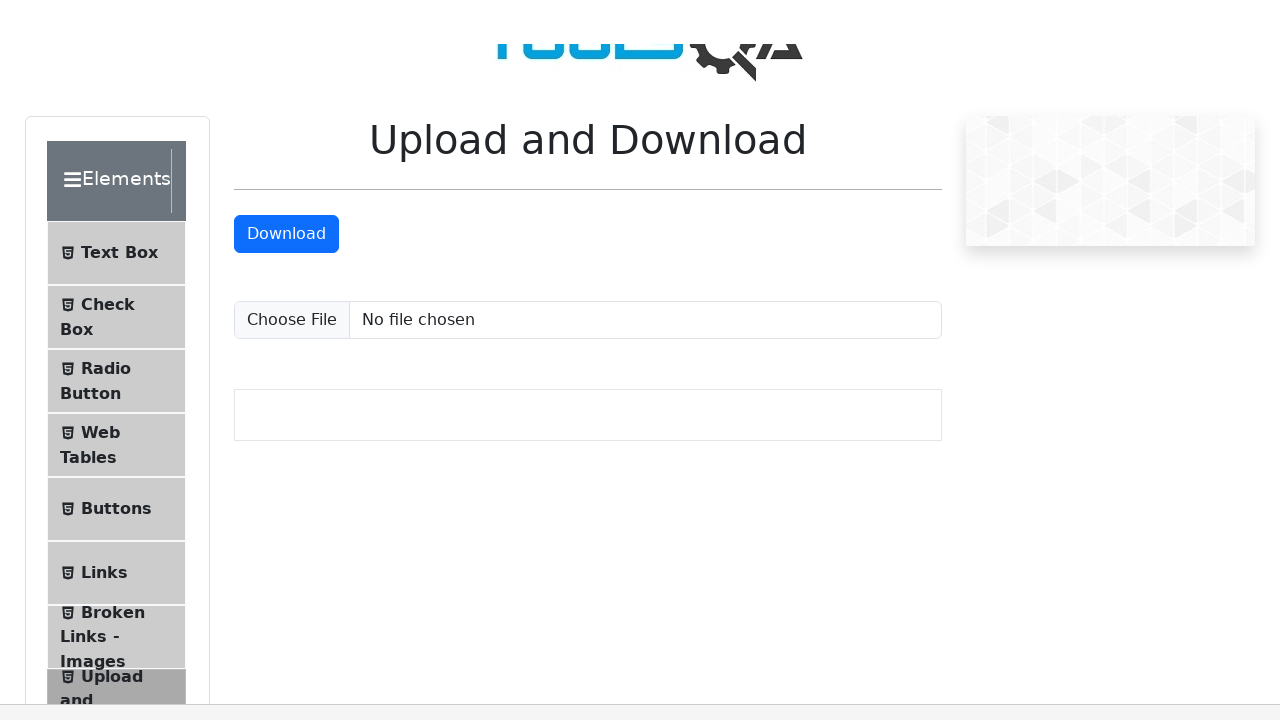

Uploaded sampleFile.txt to upload input element
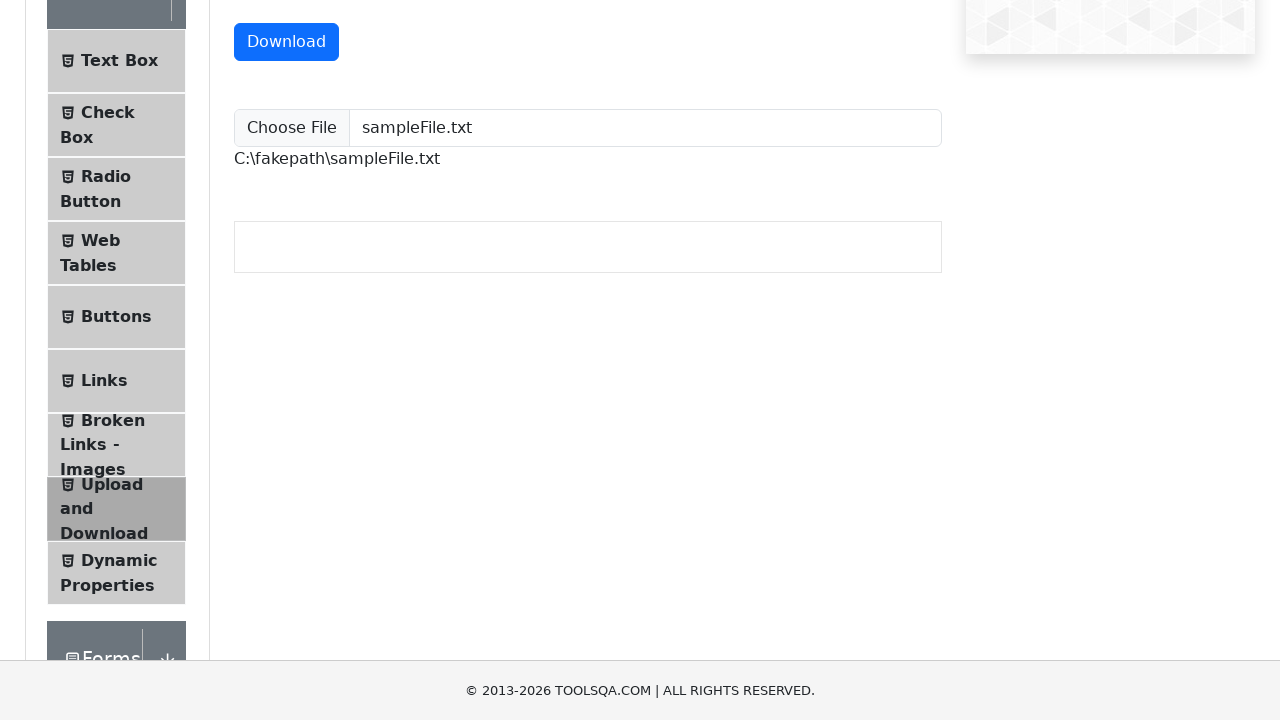

Upload confirmation appeared showing uploaded file path
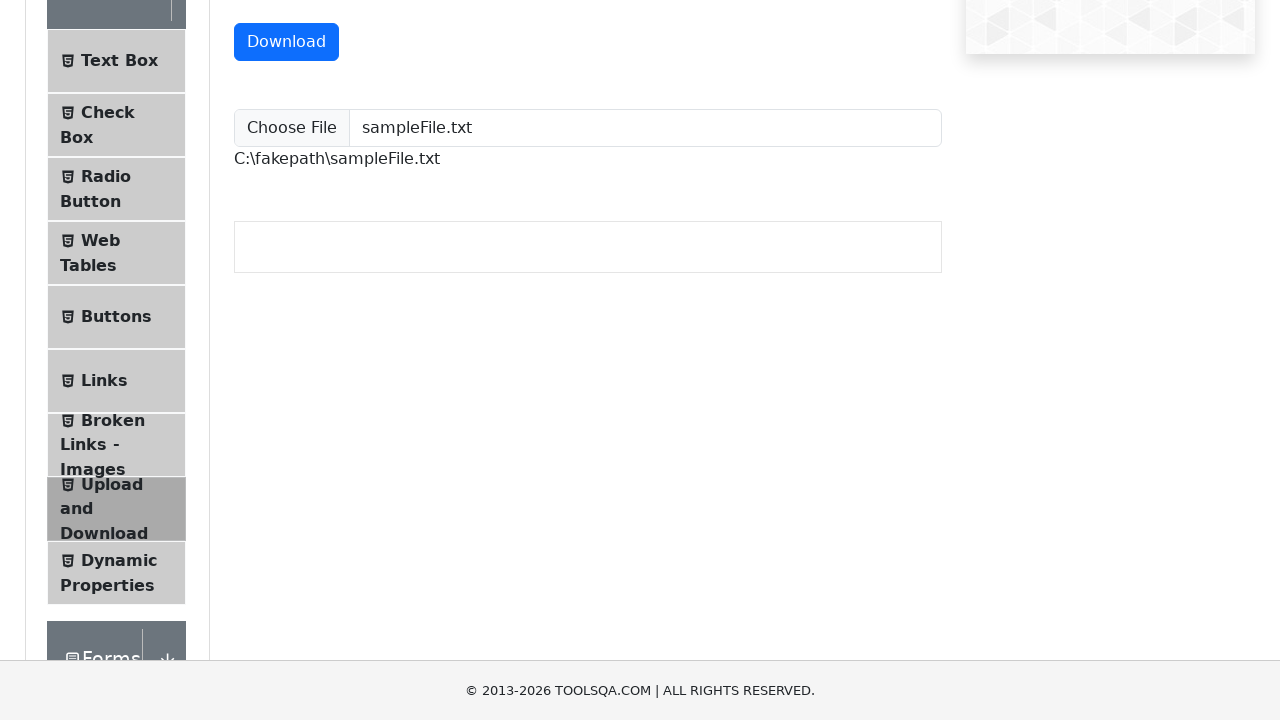

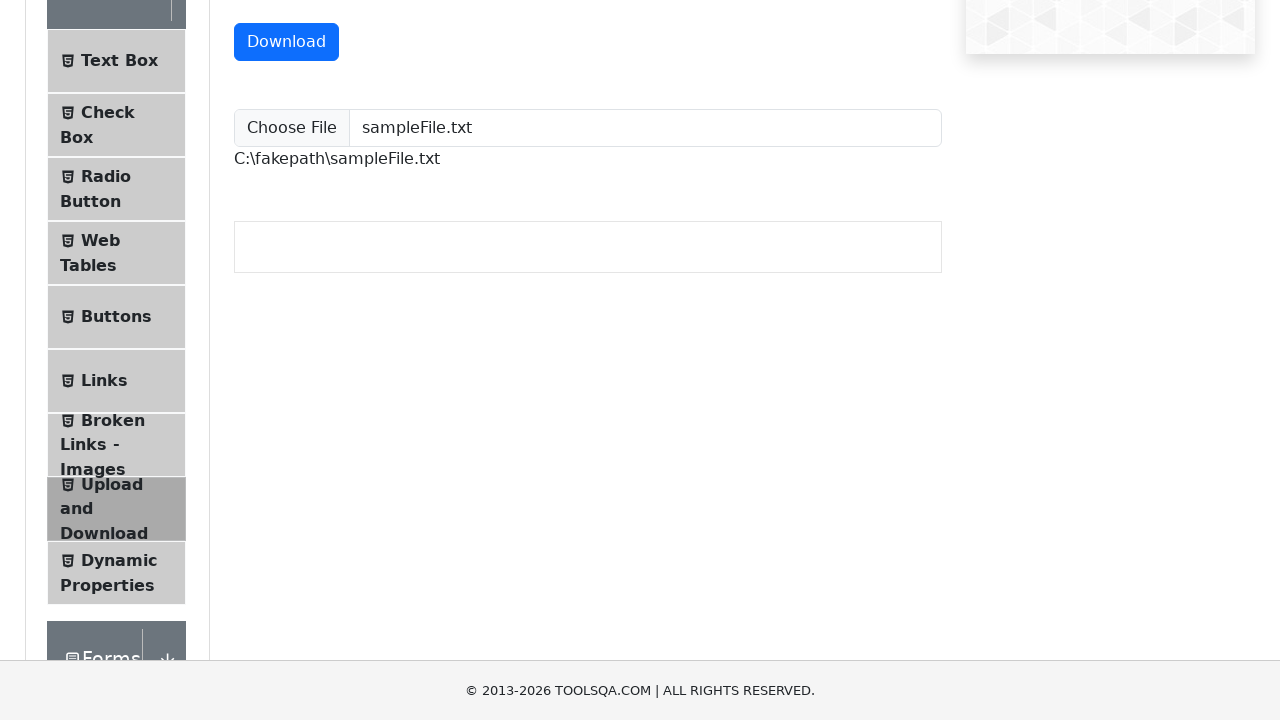